Verifies tooltip functionality by hovering over an element and checking the tooltip text that appears

Starting URL: https://seleniumpractise.blogspot.com/2019/09/bootstrap-tooltip-in-selenium.html#

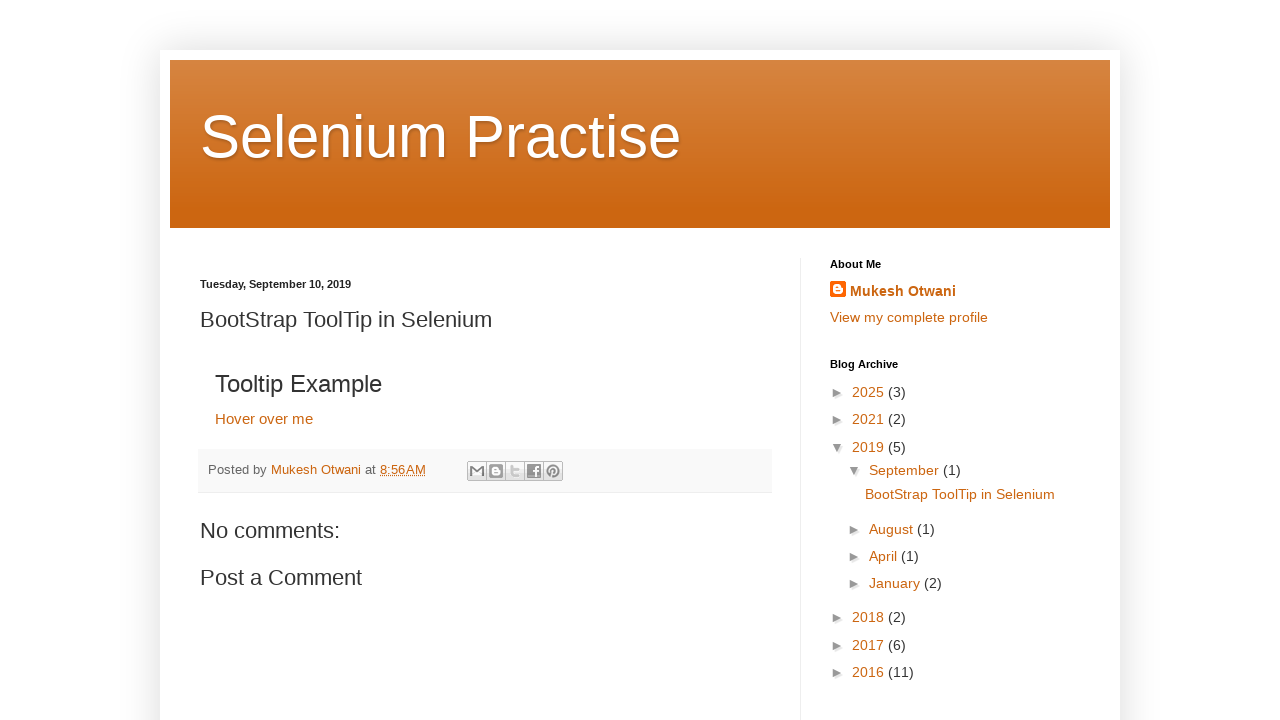

Navigated to Bootstrap tooltip practice page
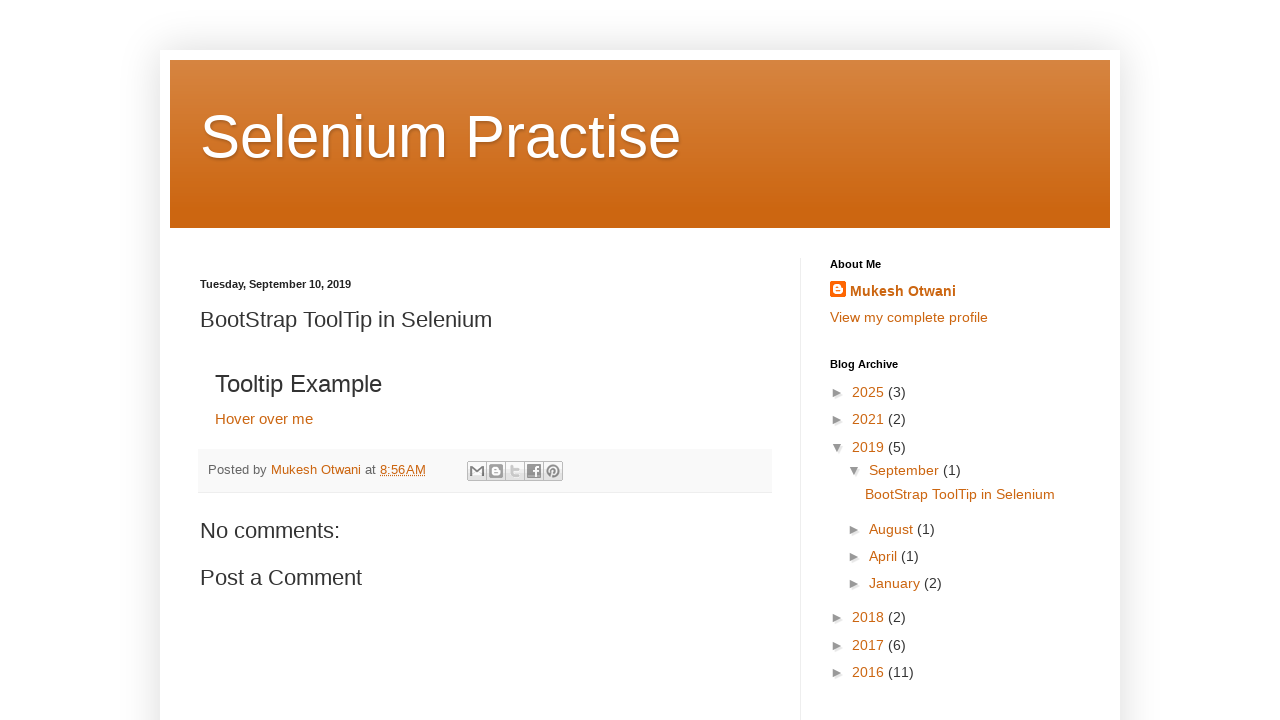

Hovered over 'Hover over me' element to trigger tooltip at (264, 418) on xpath=//a[text()='Hover over me']
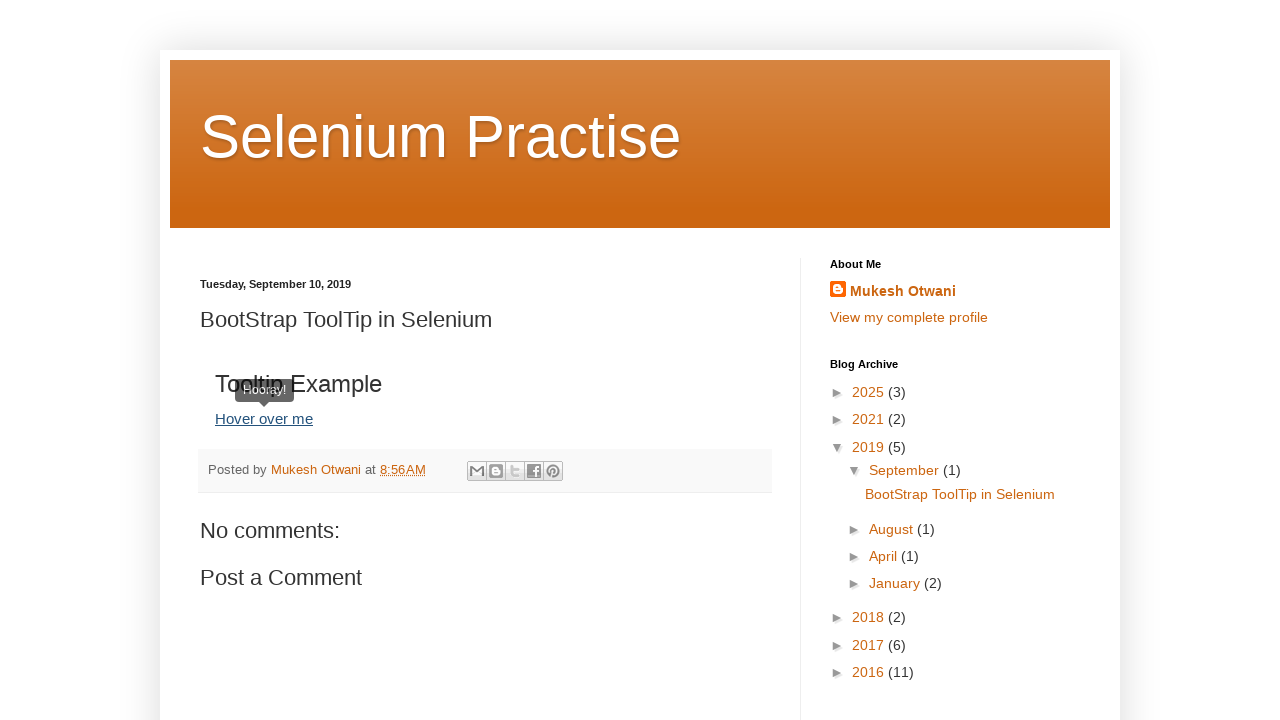

Tooltip element appeared and became visible
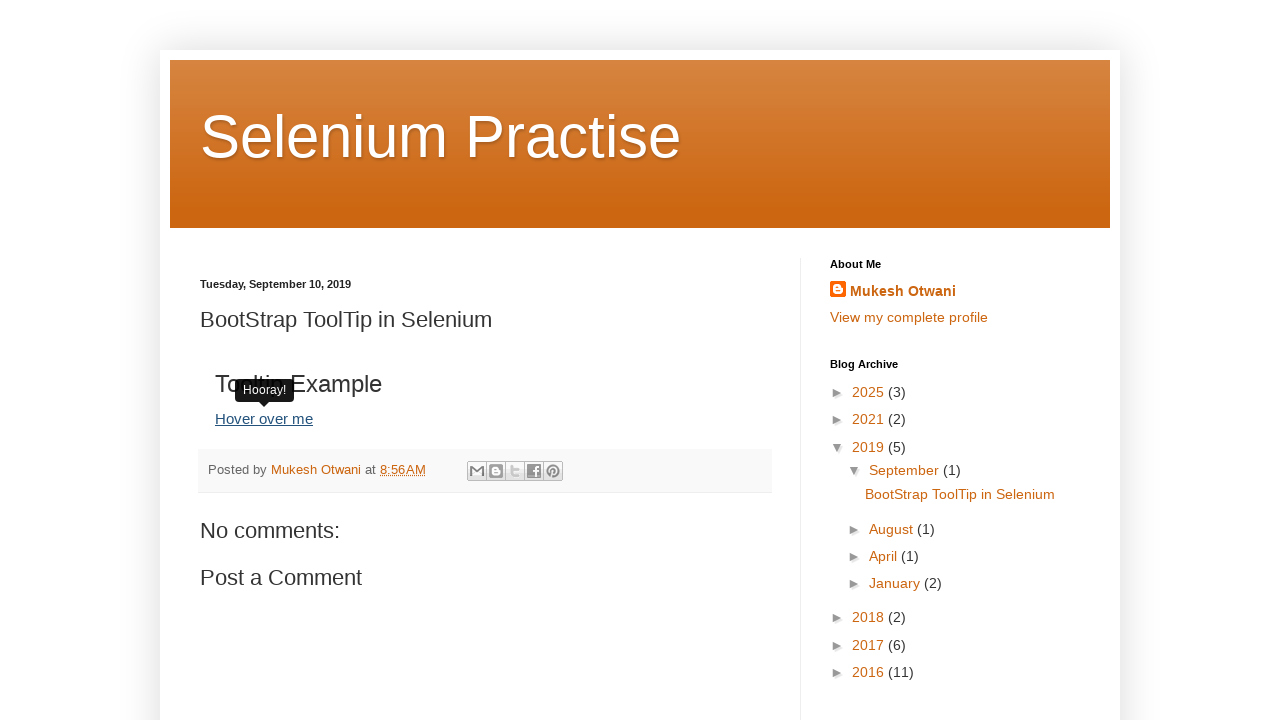

Retrieved tooltip text: 'Hooray!'
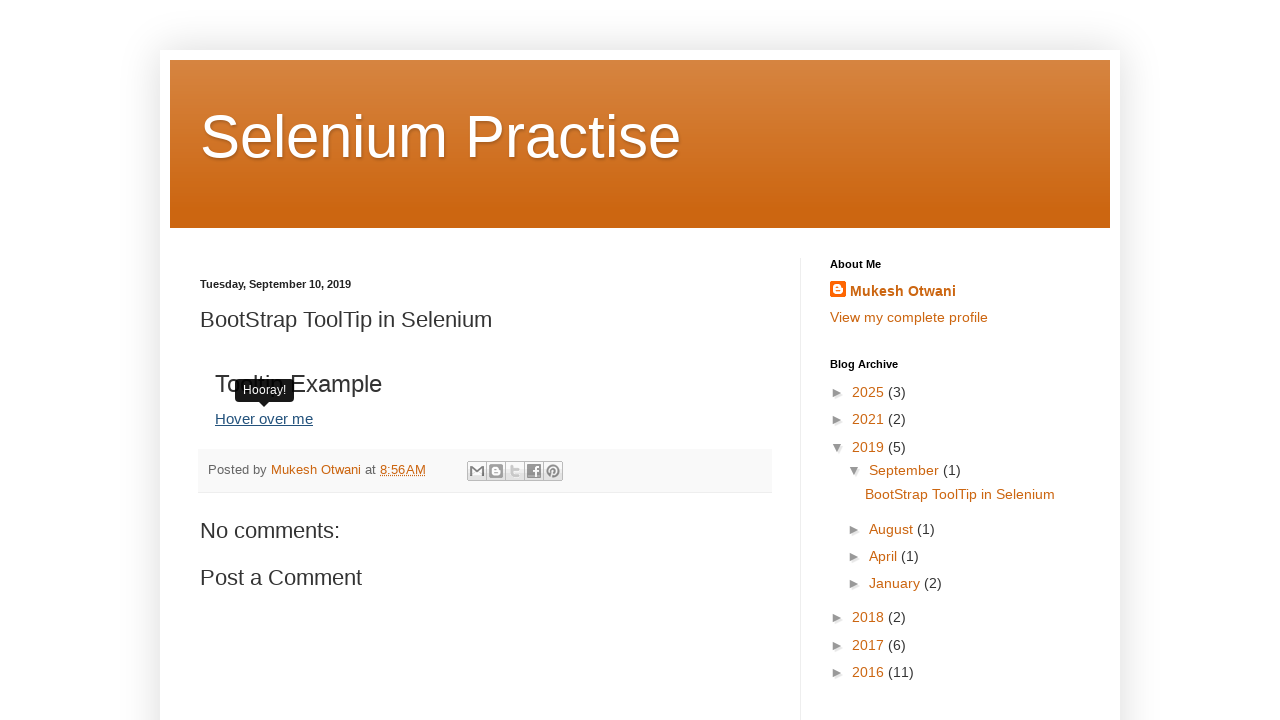

Assertion passed: tooltip text matches expected 'Hooray!'
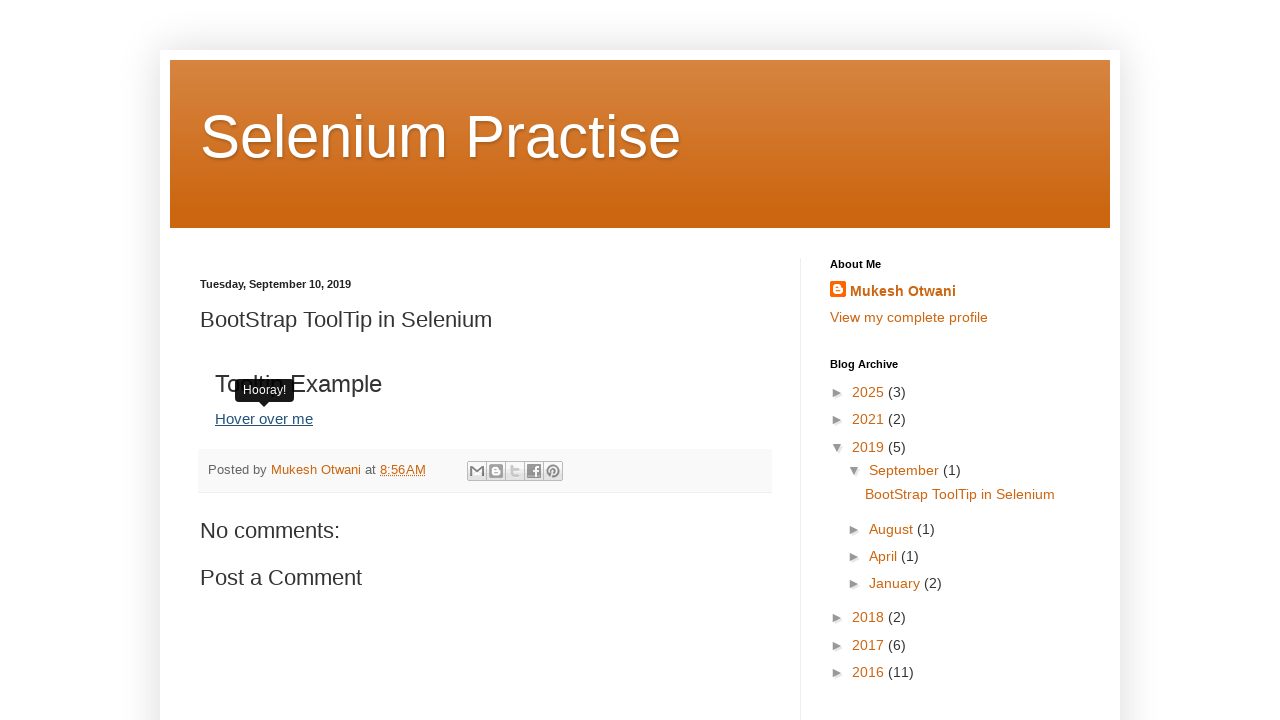

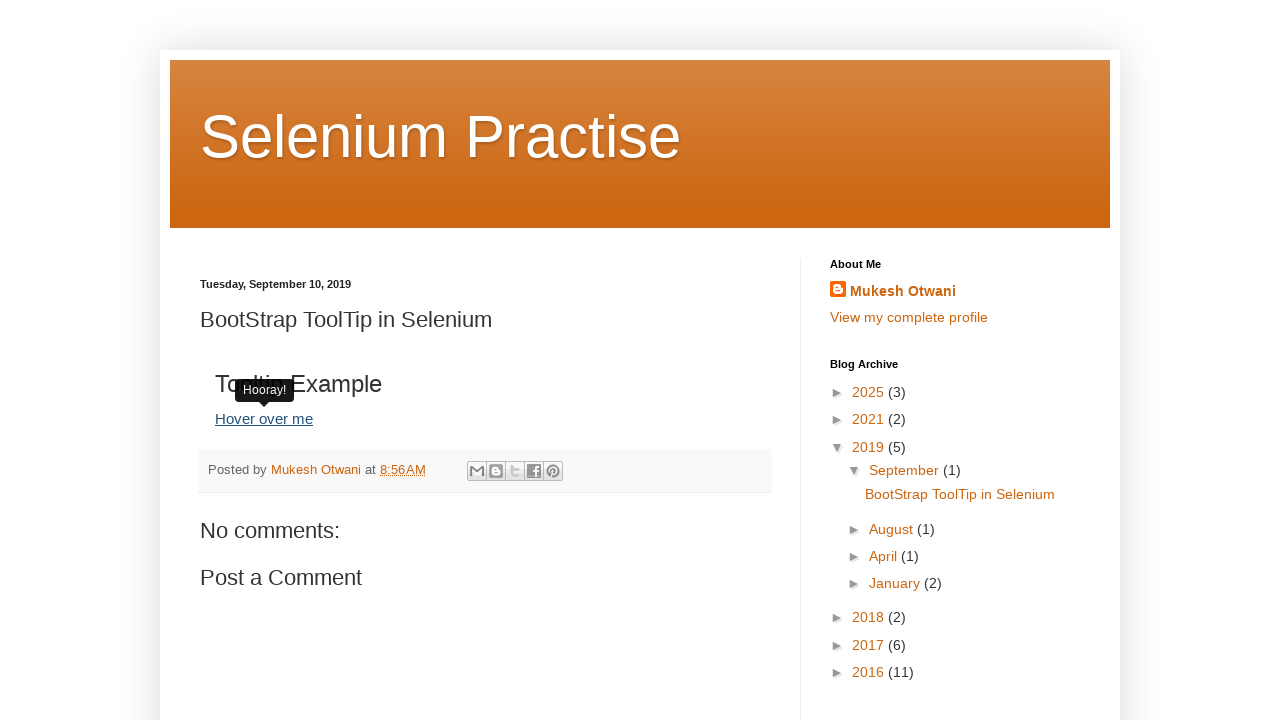